Opens the appointment modal, clicks confirm without filling required fields, and verifies error message appears

Starting URL: https://test-a-pet.vercel.app/

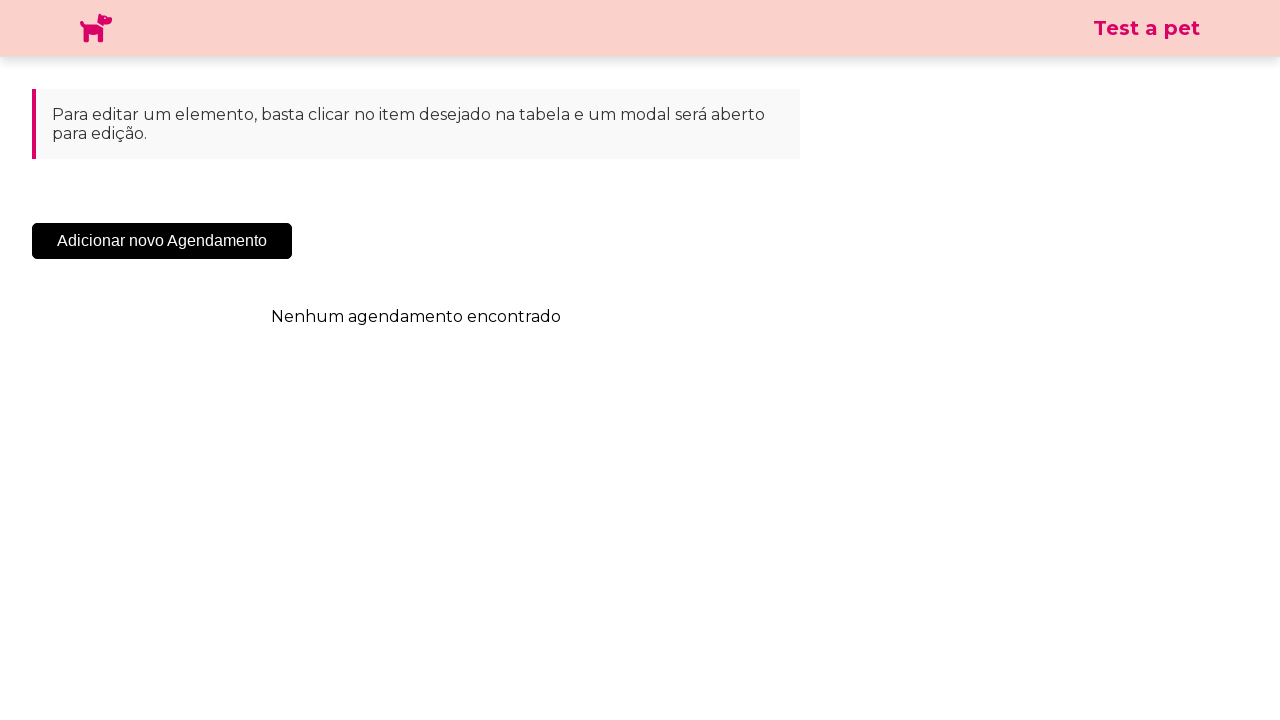

Clicked 'Add New Appointment' button to open modal at (162, 241) on .sc-cHqXqK.kZzwzX
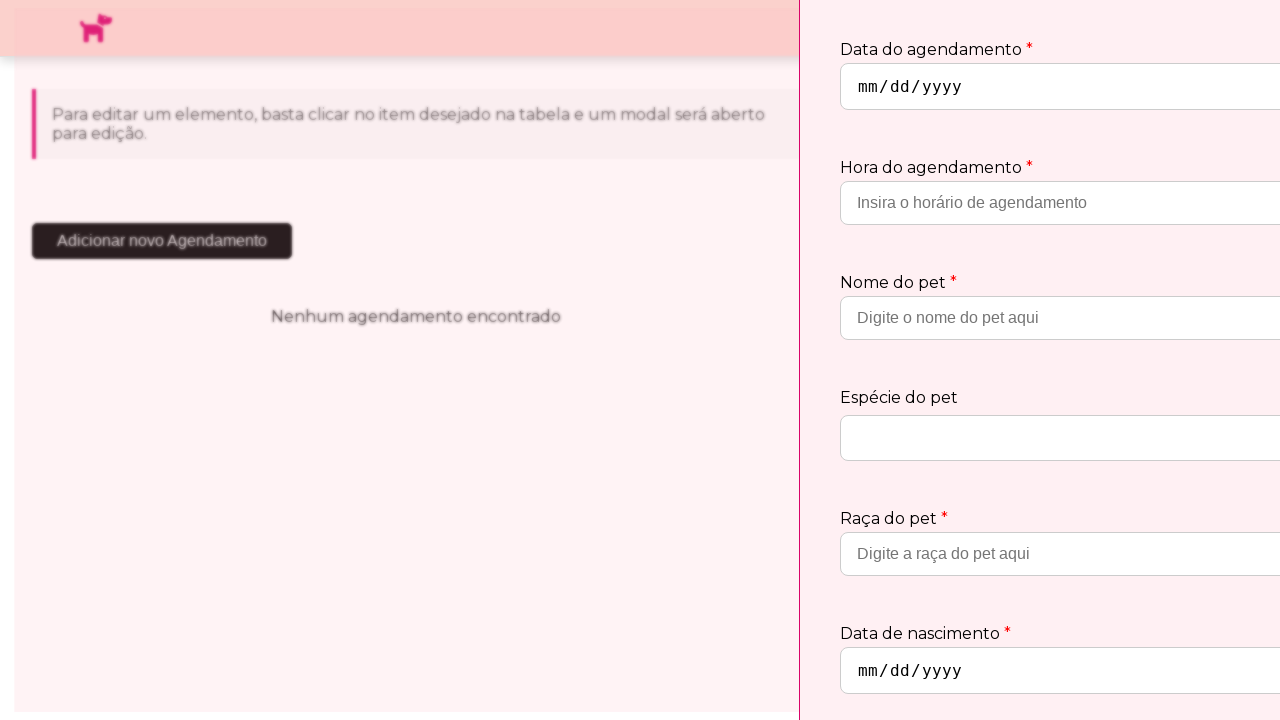

Appointment modal appeared
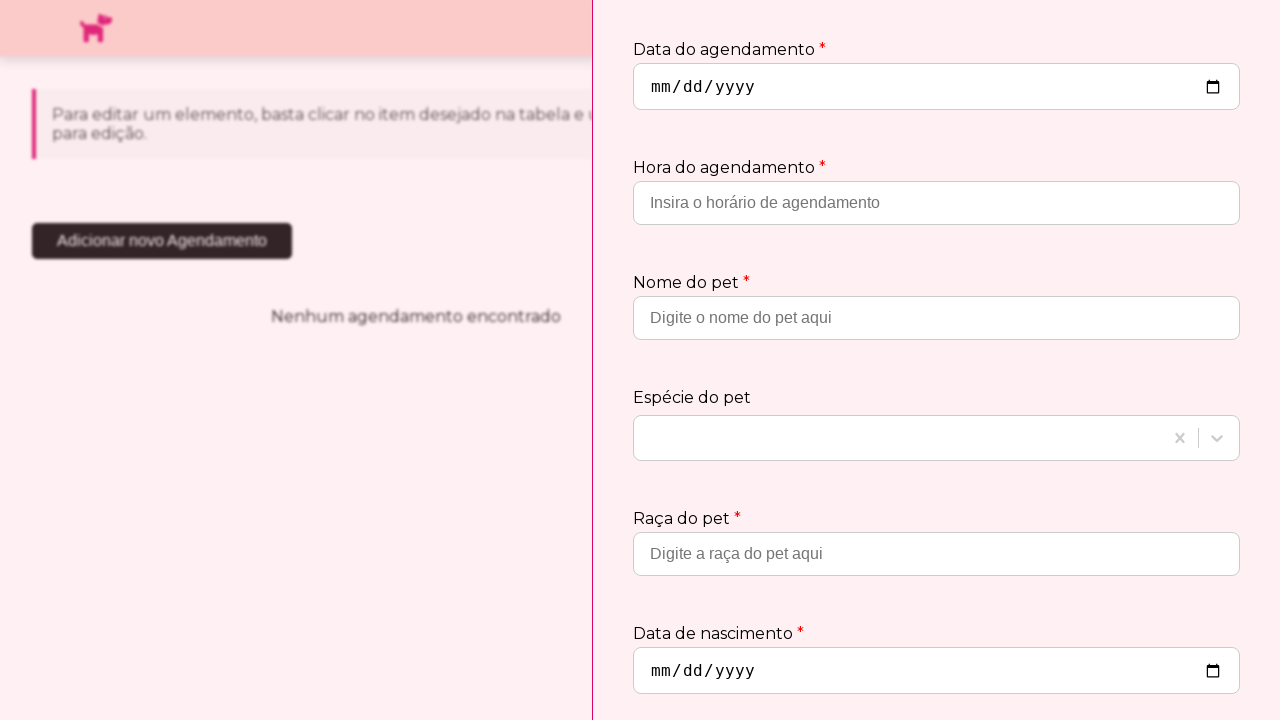

Clicked confirm button without filling required fields at (1181, 662) on .sc-jtQUzJ.jTycSN
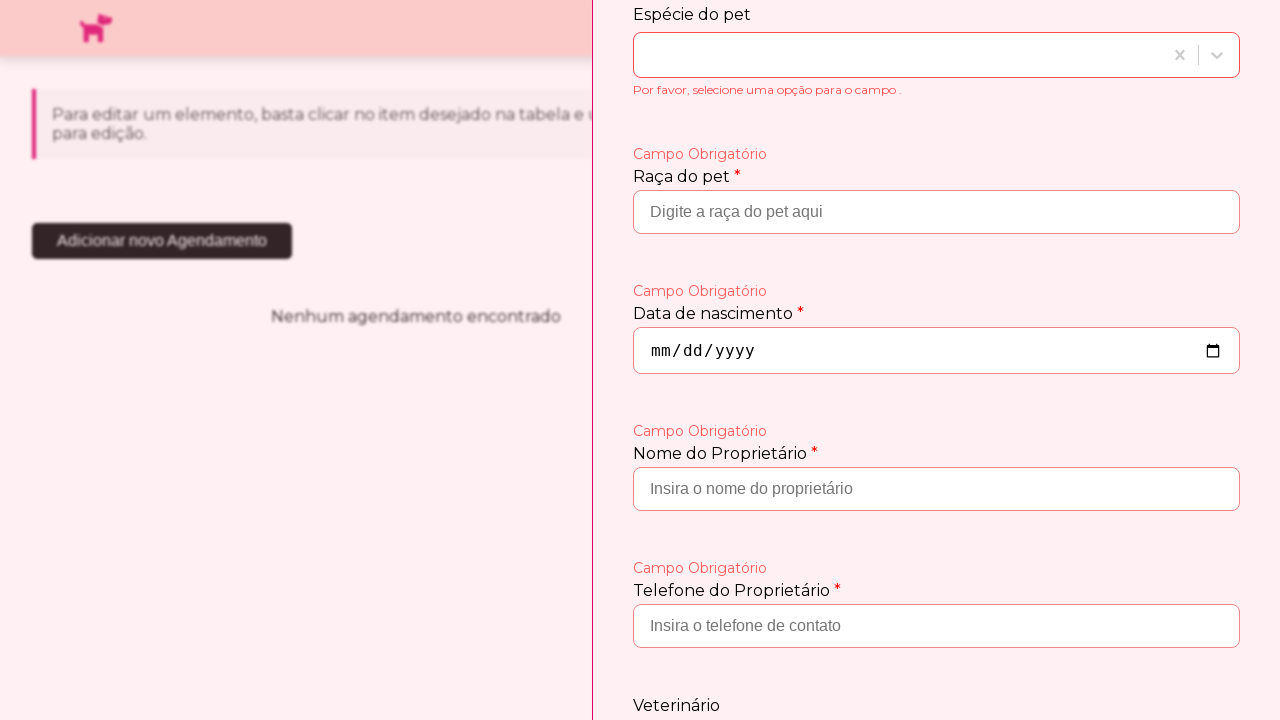

Required field error message 'Campo Obrigatório' appeared
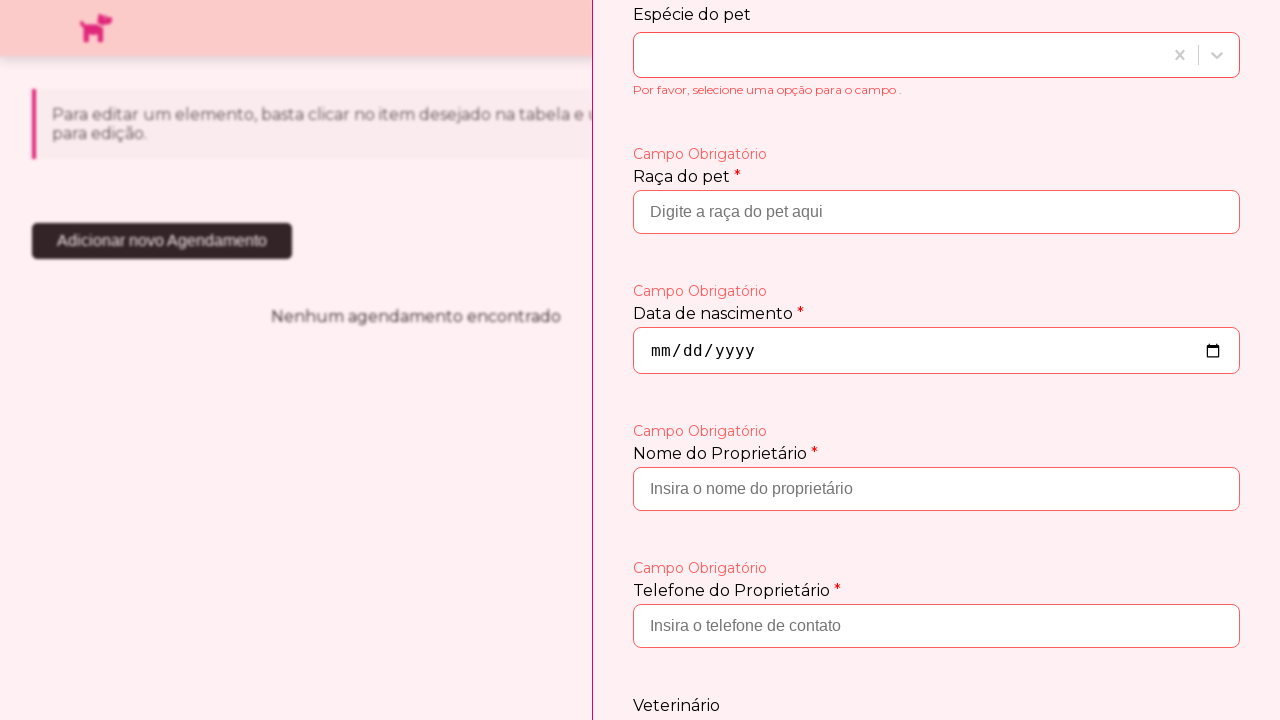

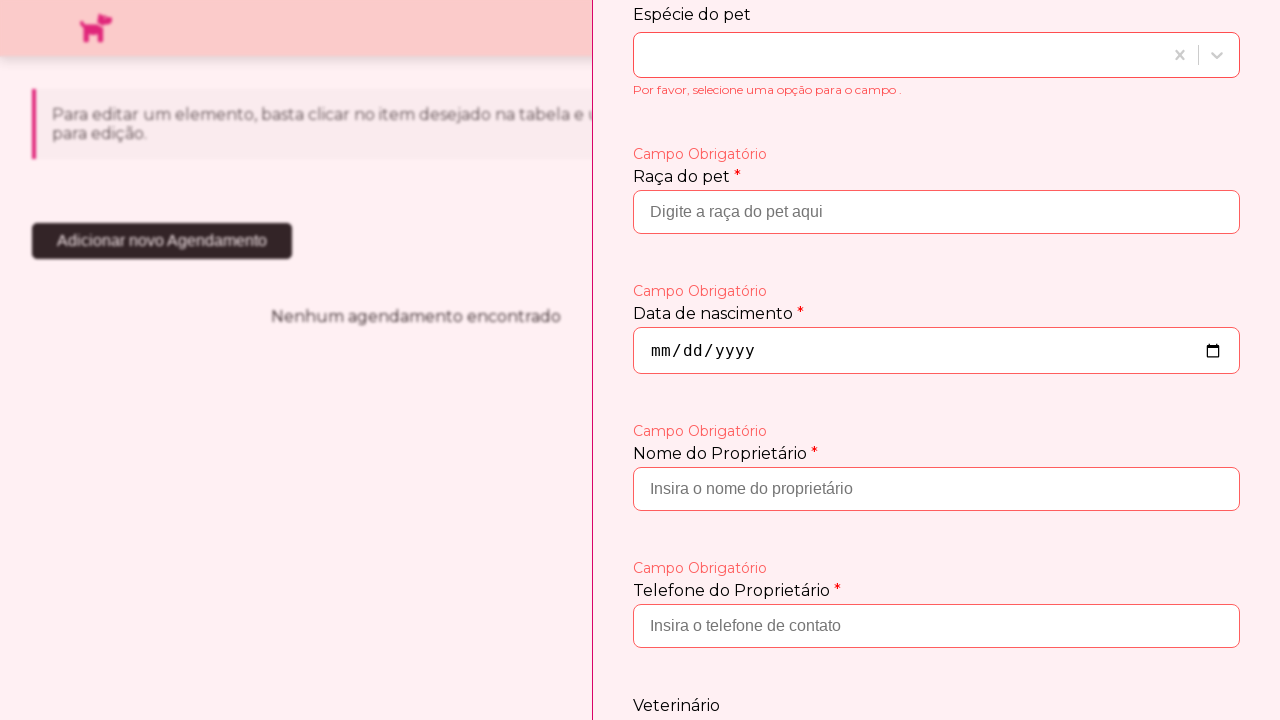